Tests dropdown selection and passenger count incrementing on a flight booking practice page

Starting URL: https://rahulshettyacademy.com/dropdownsPractise/

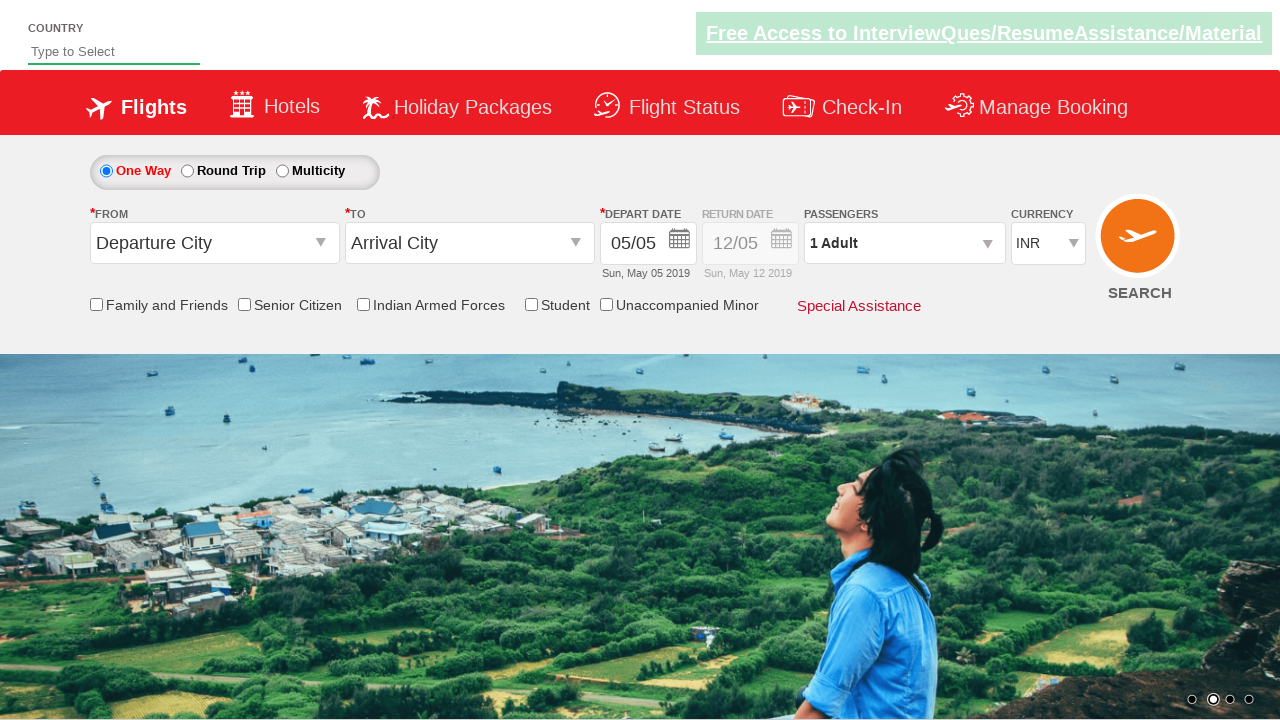

Selected currency from dropdown at index 3 on #ctl00_mainContent_DropDownListCurrency
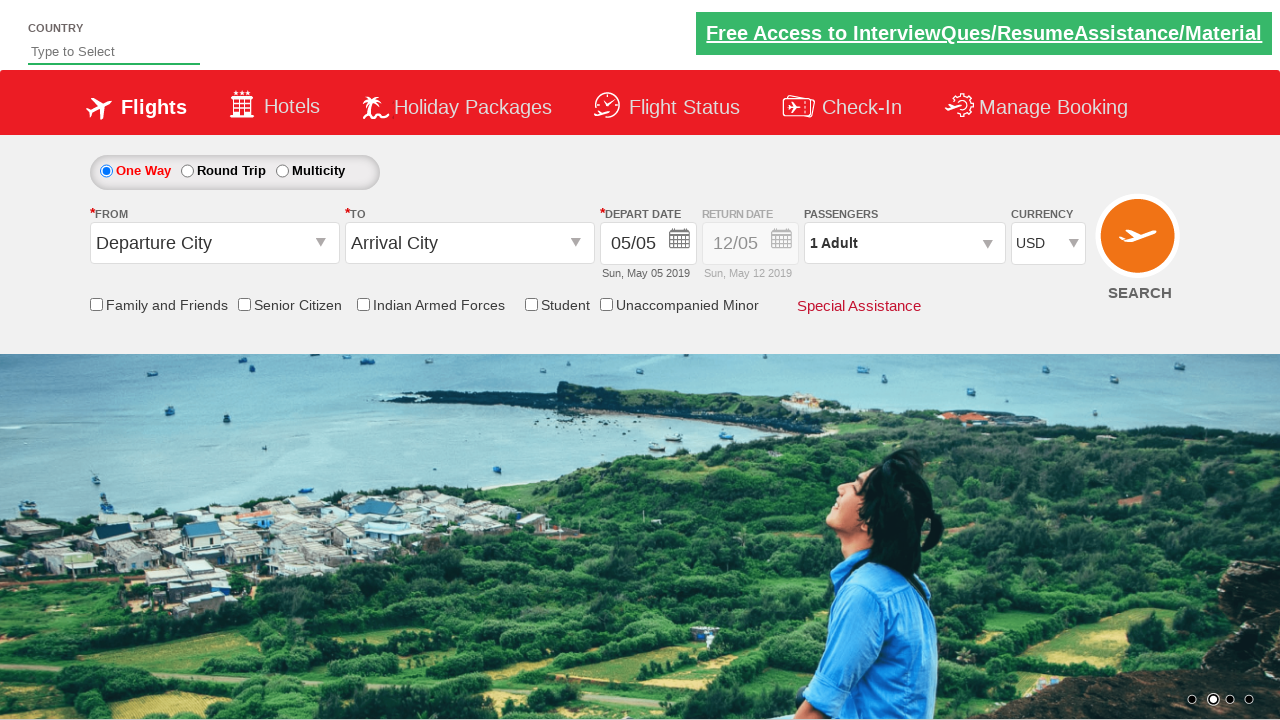

Clicked on passenger info section to expand options at (904, 243) on #divpaxinfo
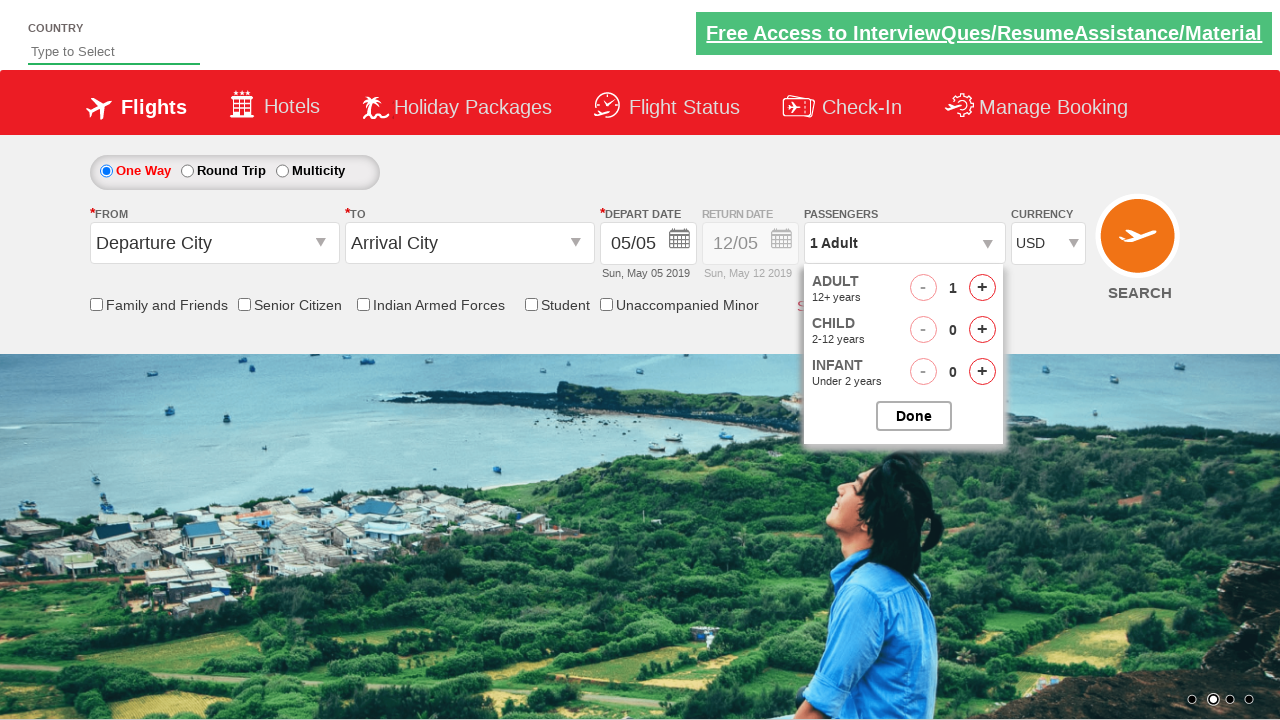

Waited for passenger dropdown to expand
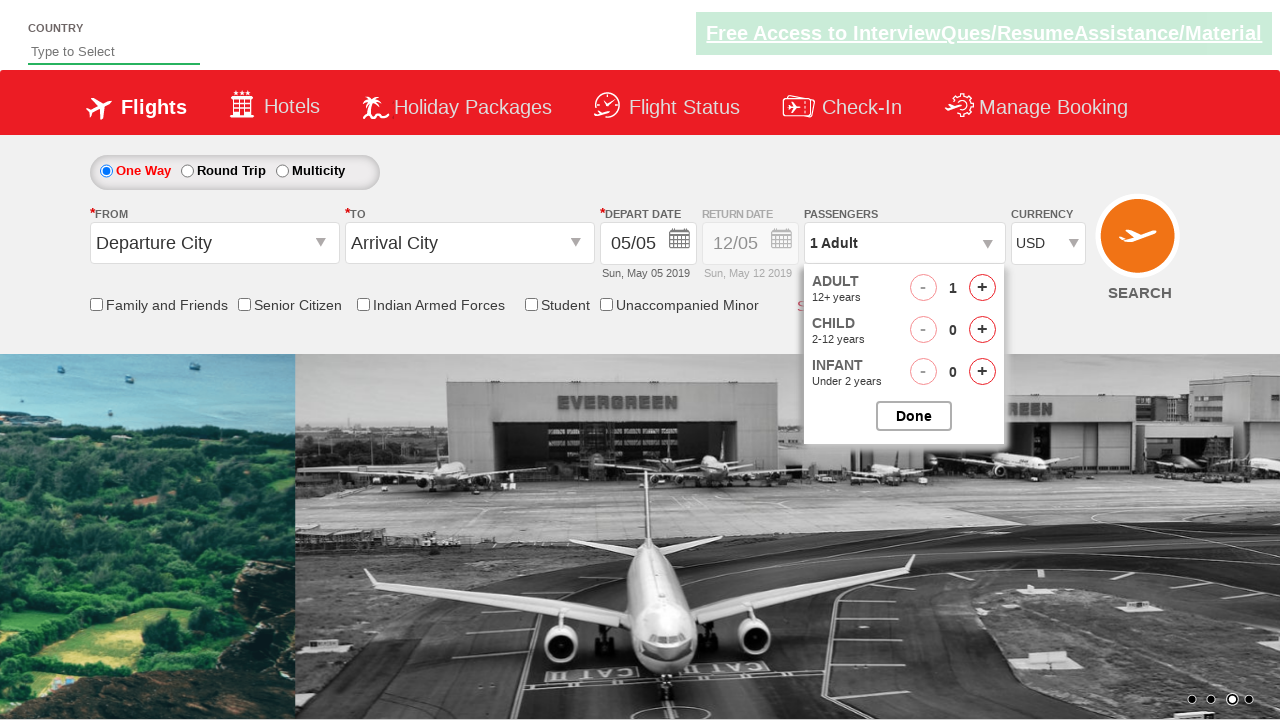

Incremented adult count (1st click) at (982, 288) on #hrefIncAdt
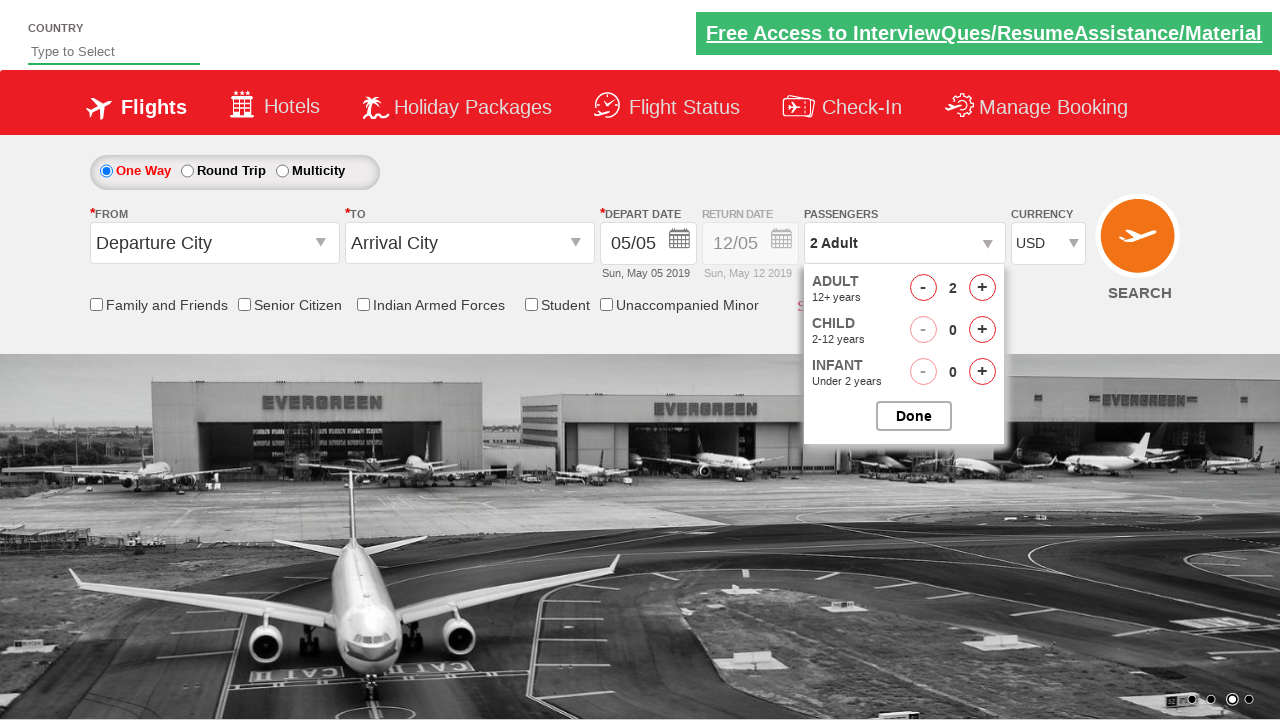

Incremented adult count (2nd click) at (982, 288) on #hrefIncAdt
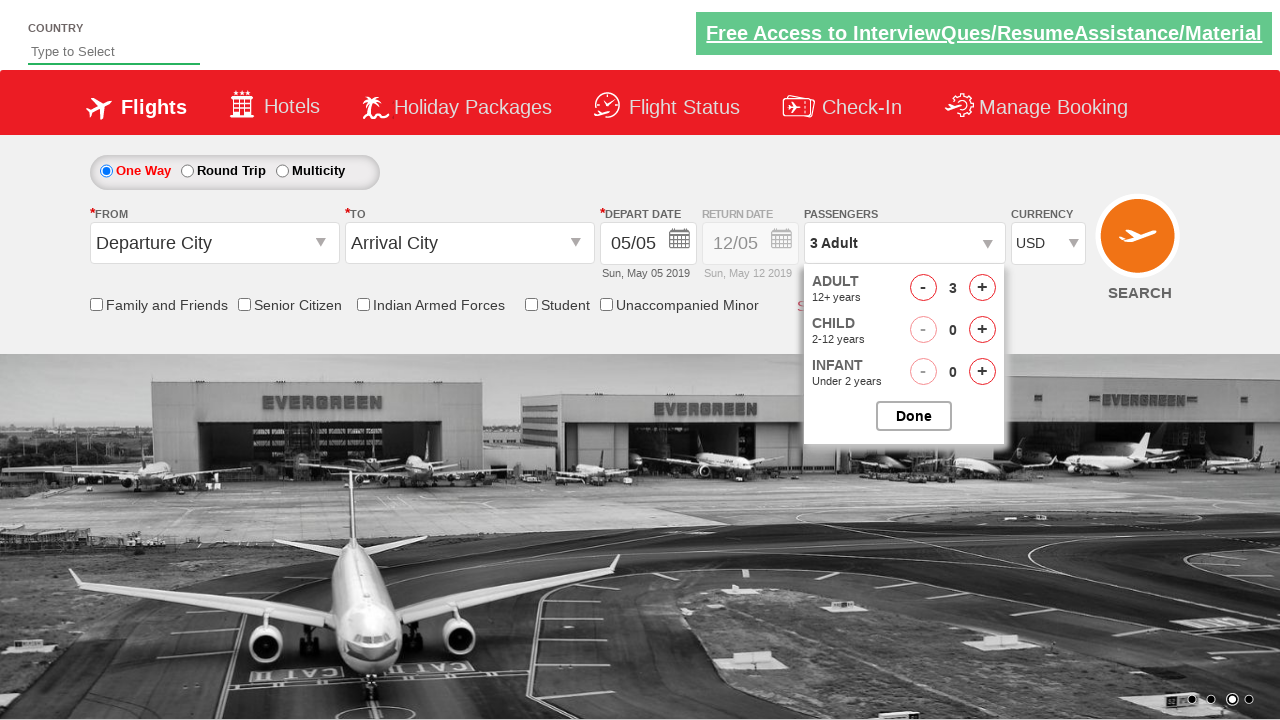

Incremented adult count (3rd click) at (982, 288) on #hrefIncAdt
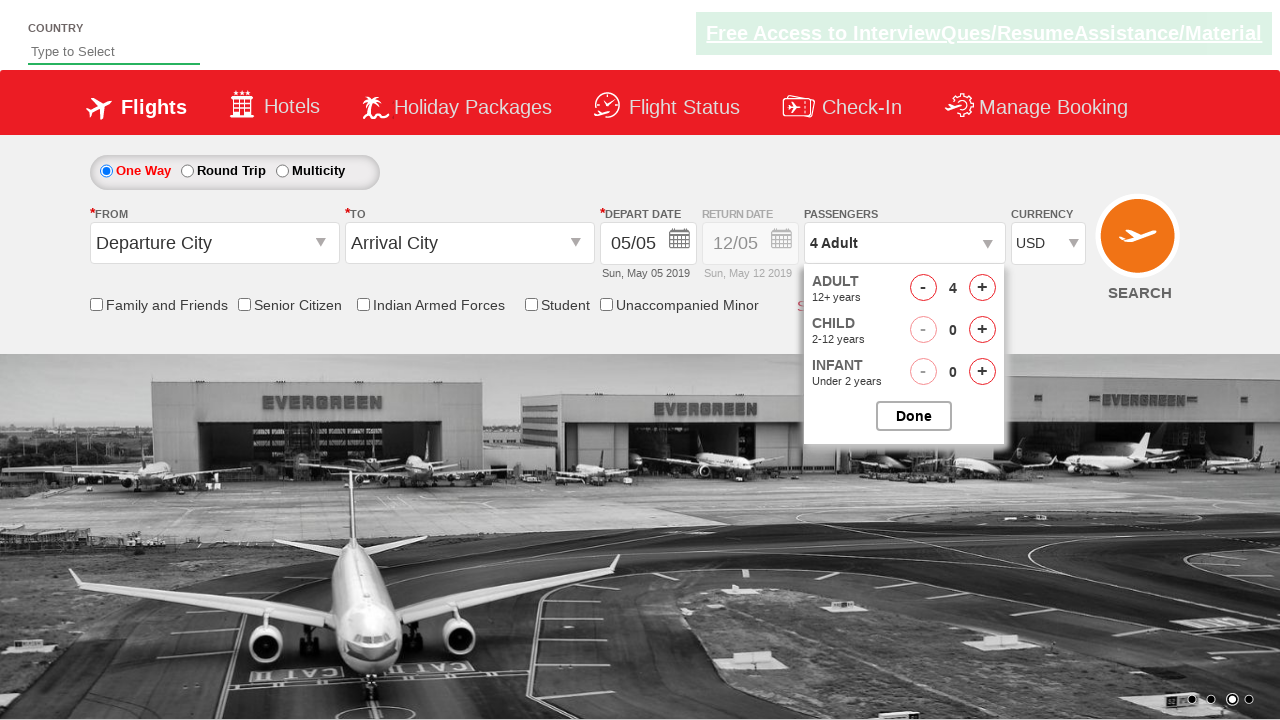

Incremented adult count (4th click) at (982, 288) on #hrefIncAdt
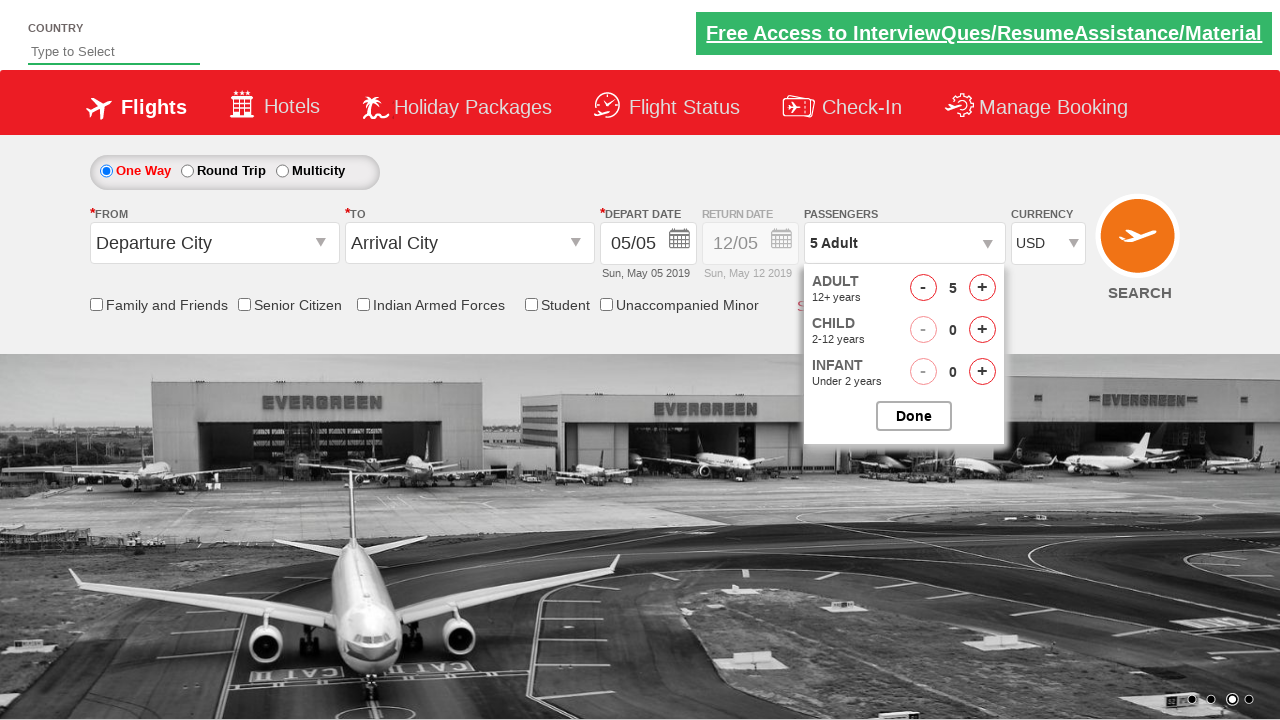

Closed passenger options panel at (914, 416) on #btnclosepaxoption
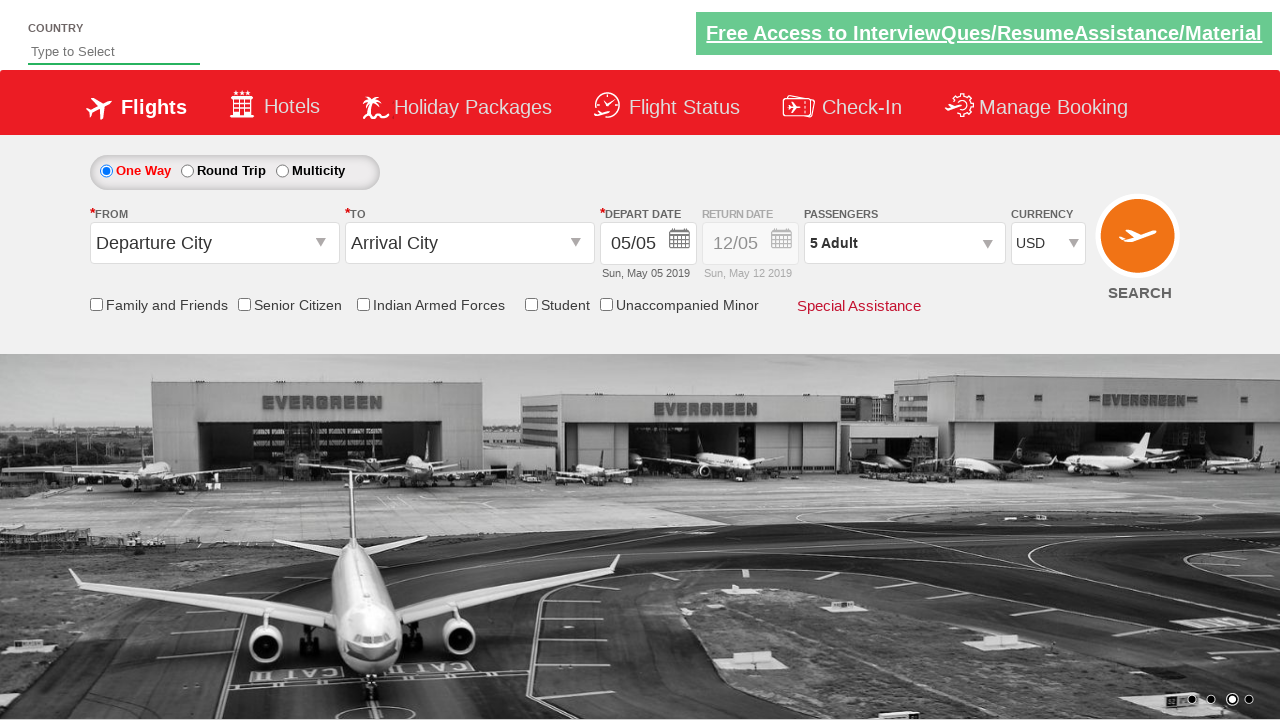

Verified that passenger info displays '5 Adult'
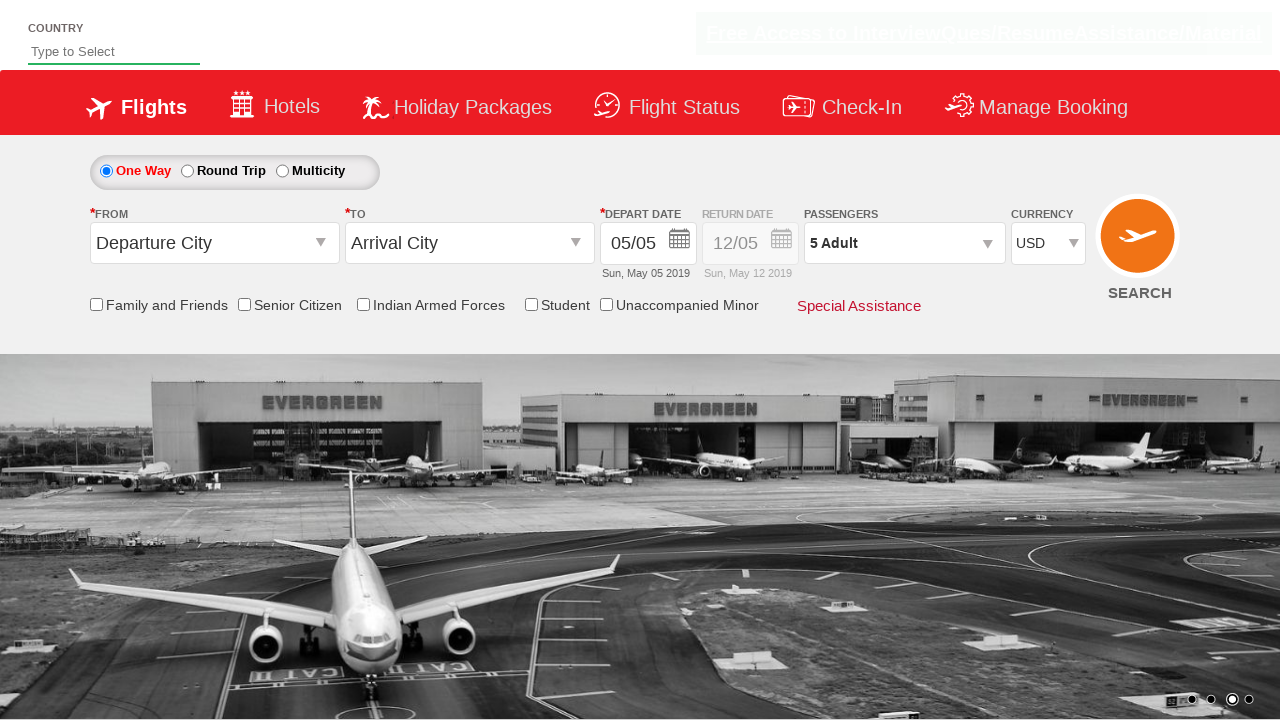

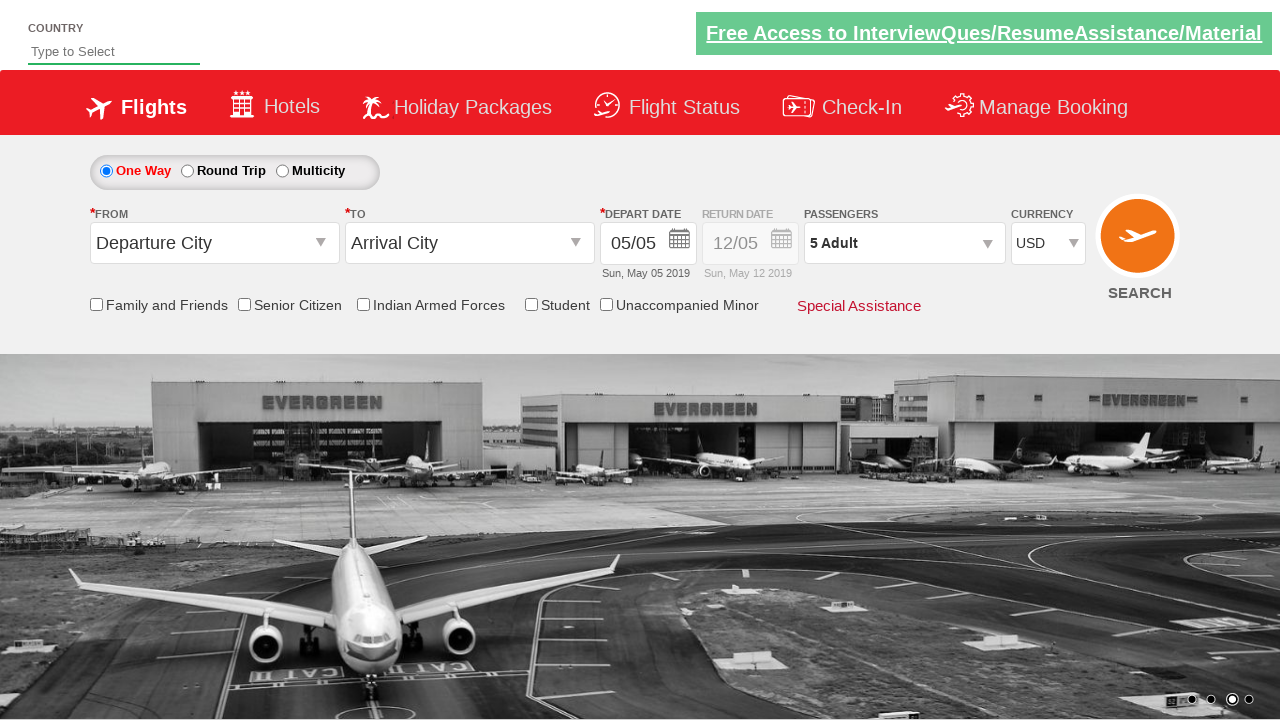